Tests autosuggestive dropdown functionality by typing partial text in a search field and selecting a matching option (Mexico) from the dropdown suggestions.

Starting URL: https://rahulshettyacademy.com/dropdownsPractise/

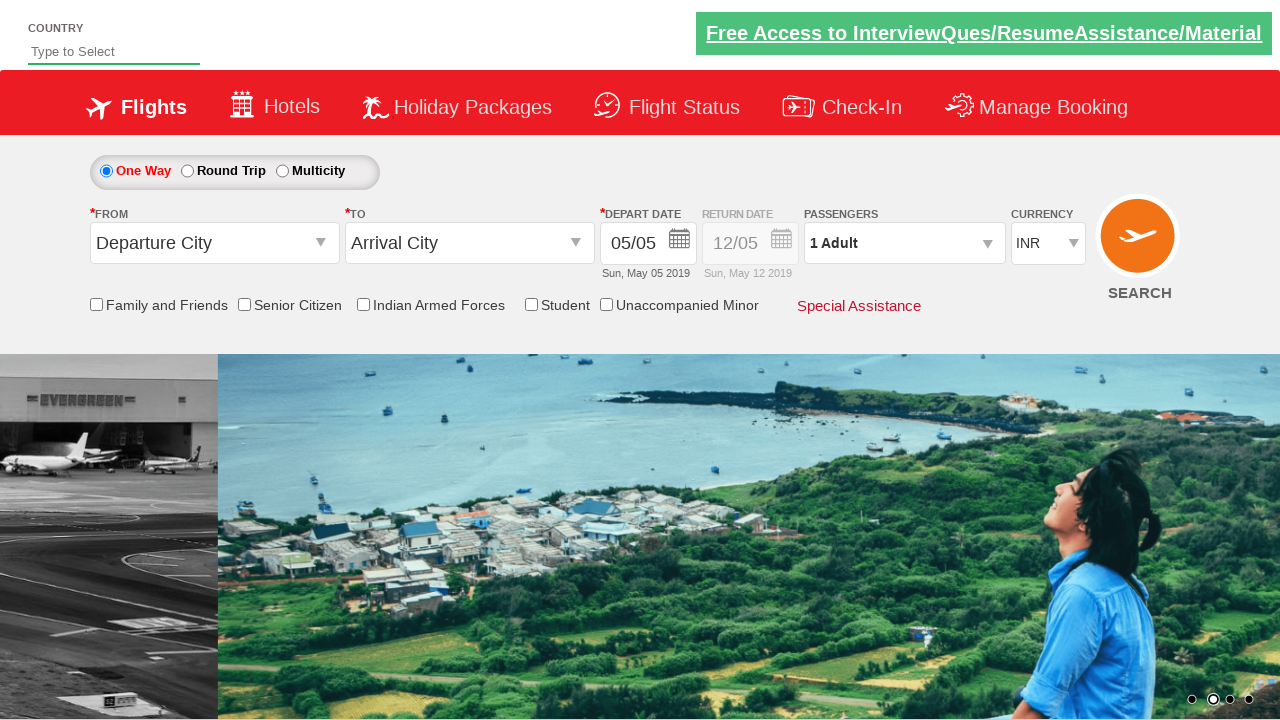

Typed 'me' in autosuggest field to trigger dropdown on #autosuggest
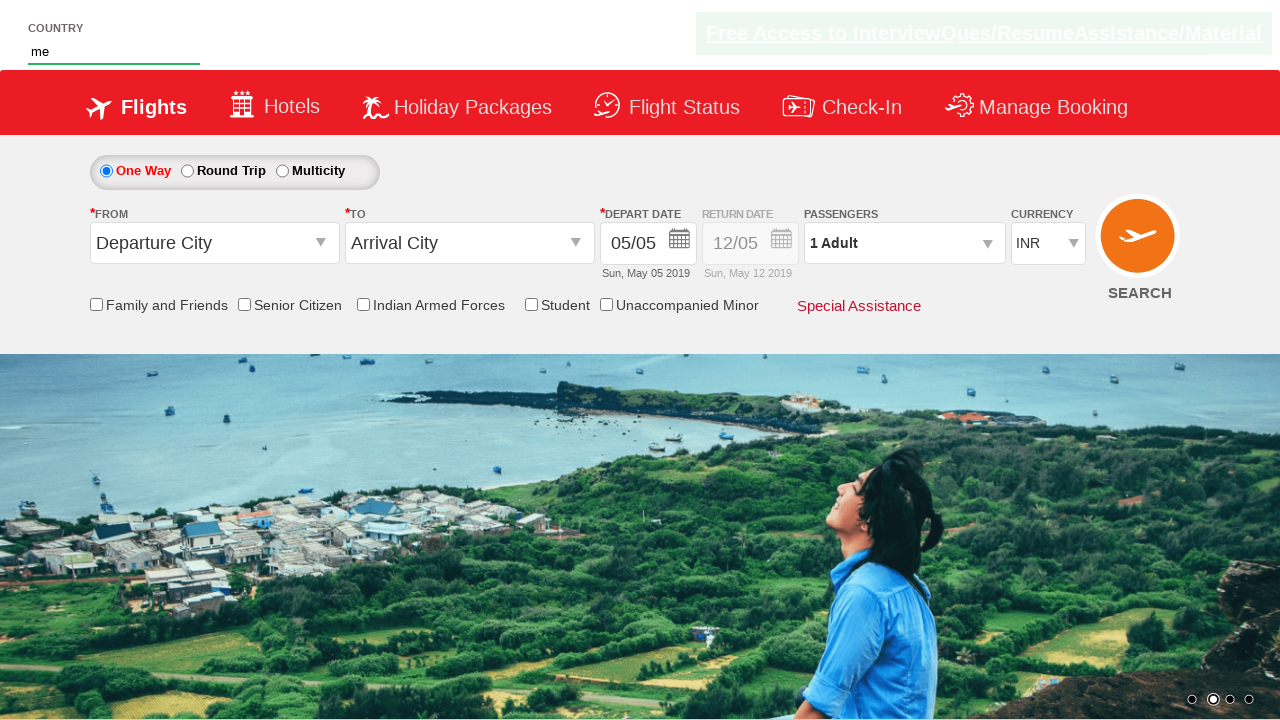

Autosuggest dropdown appeared with suggestions
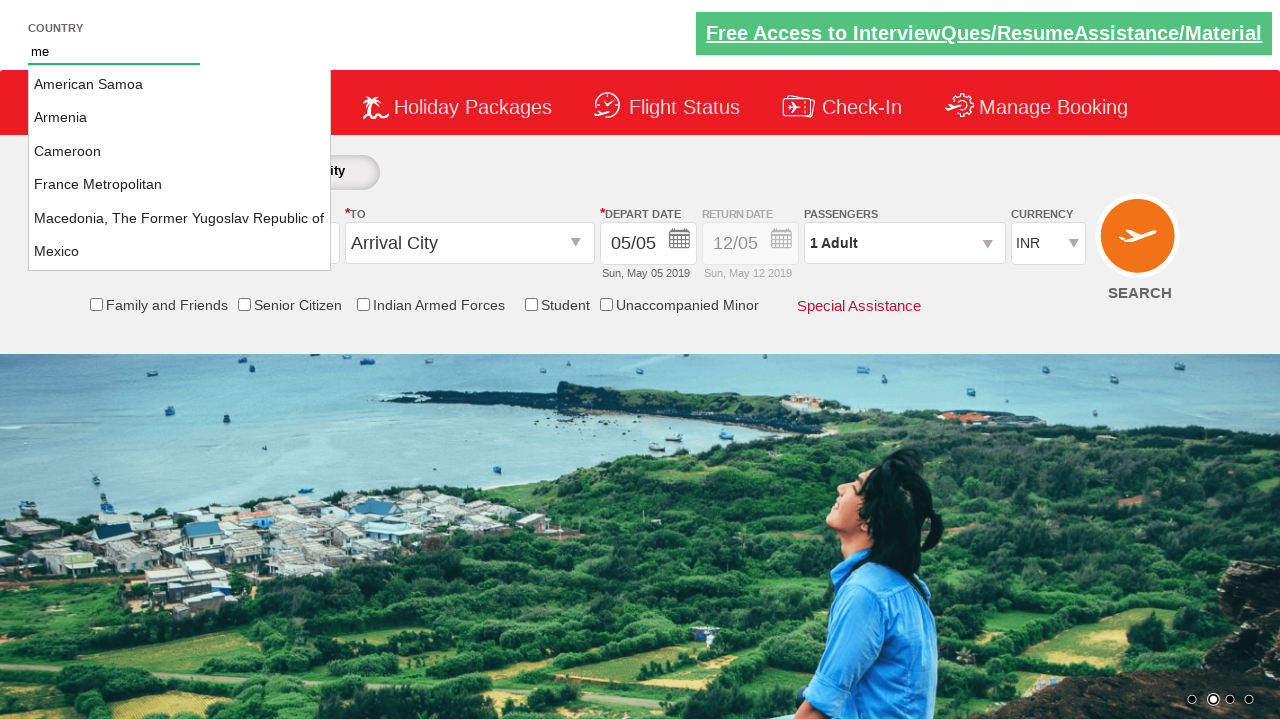

Selected 'Mexico' from autosuggest dropdown at (180, 252) on li.ui-menu-item a >> nth=5
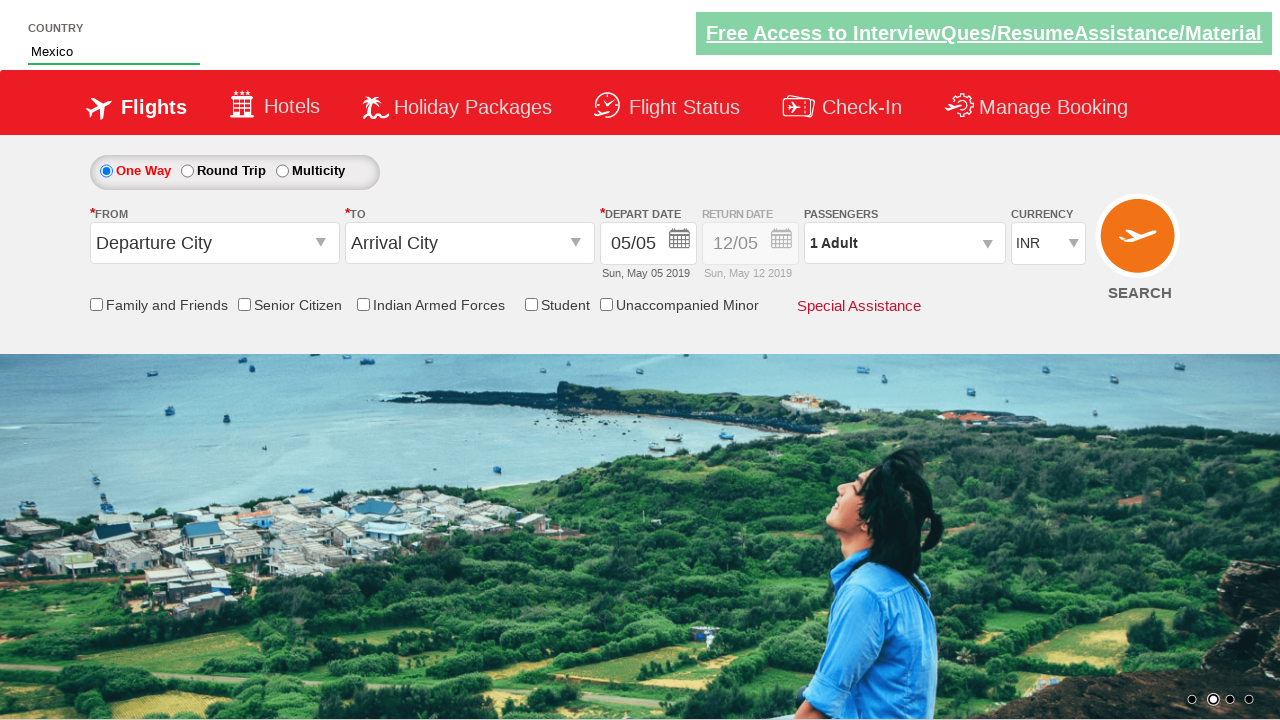

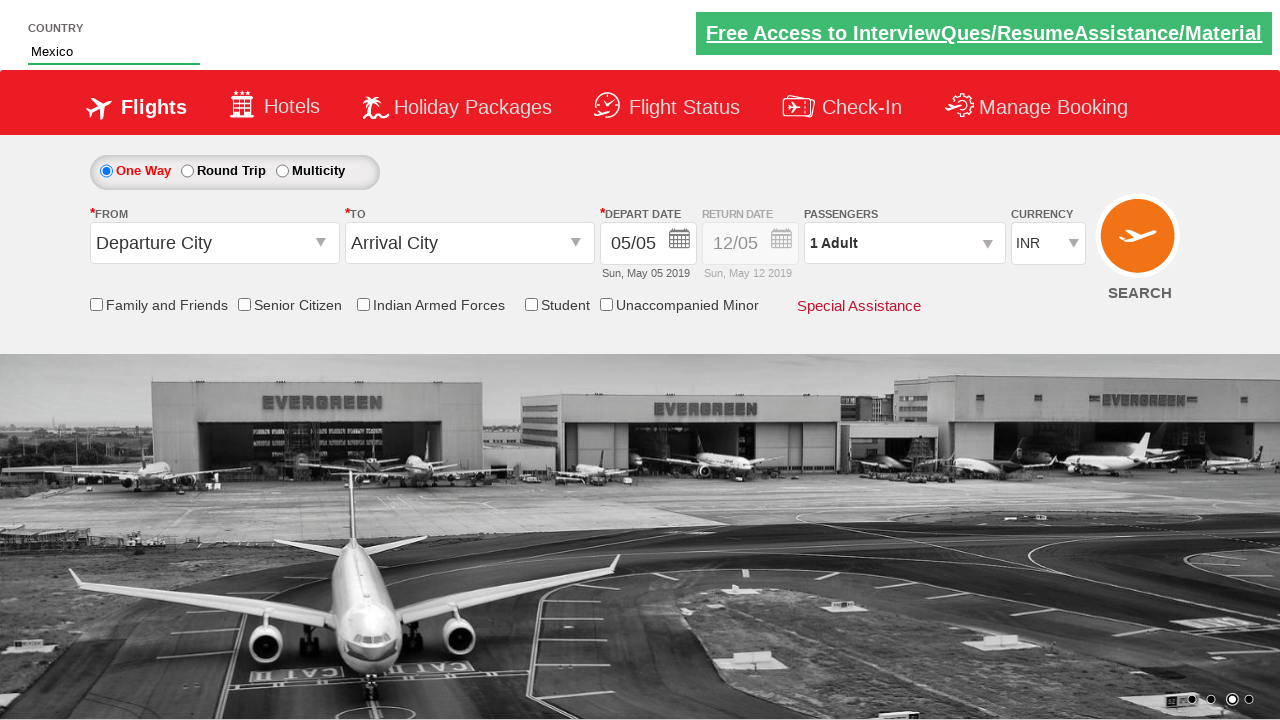